Navigates to a TV channel page and verifies that a specific show (Zehu Ze!) is scheduled on Thursday at 21:15 by checking the TV program schedule

Starting URL: https://tv-guide.walla.co.il/channel/3770

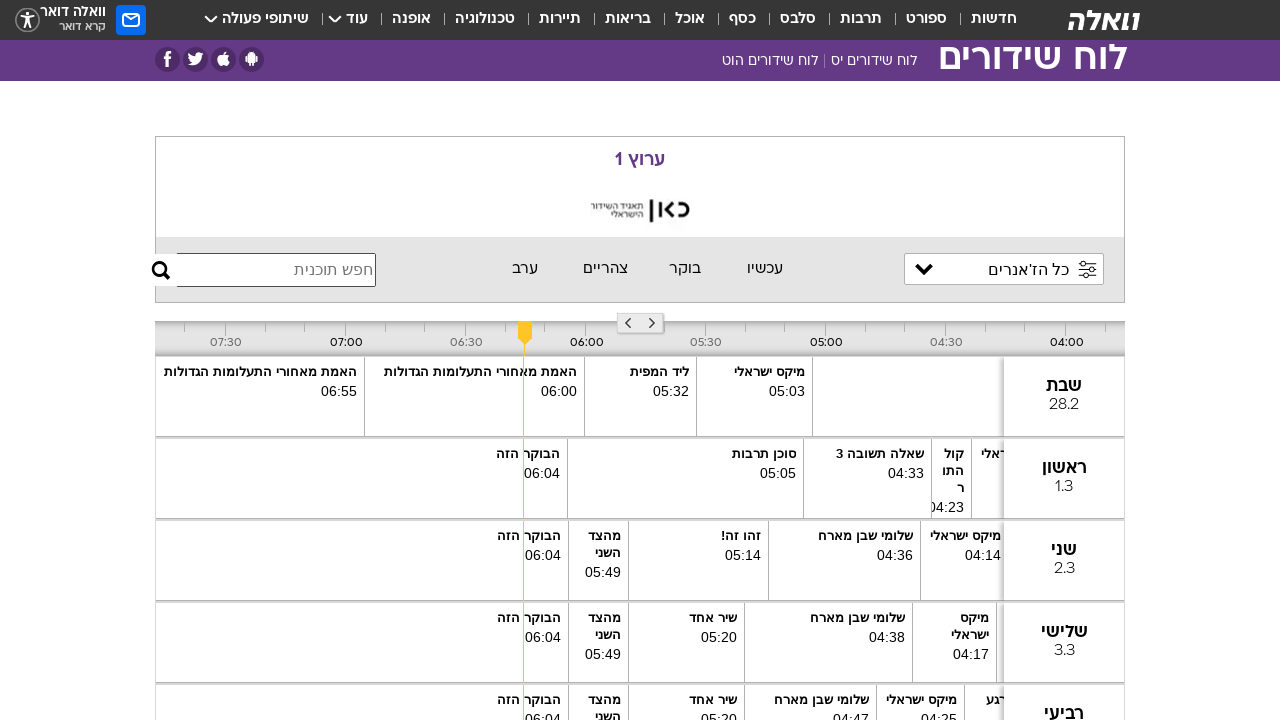

Waited for next-day schedule selector to load
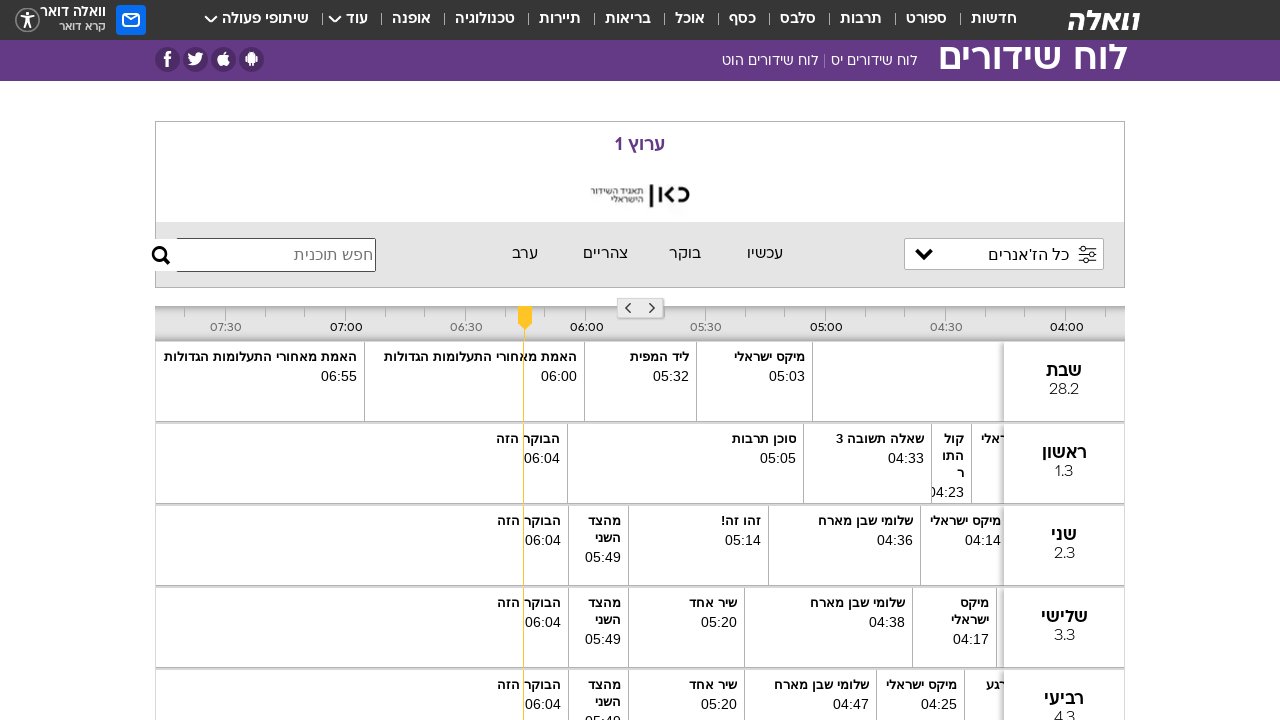

Waited for program listings to load
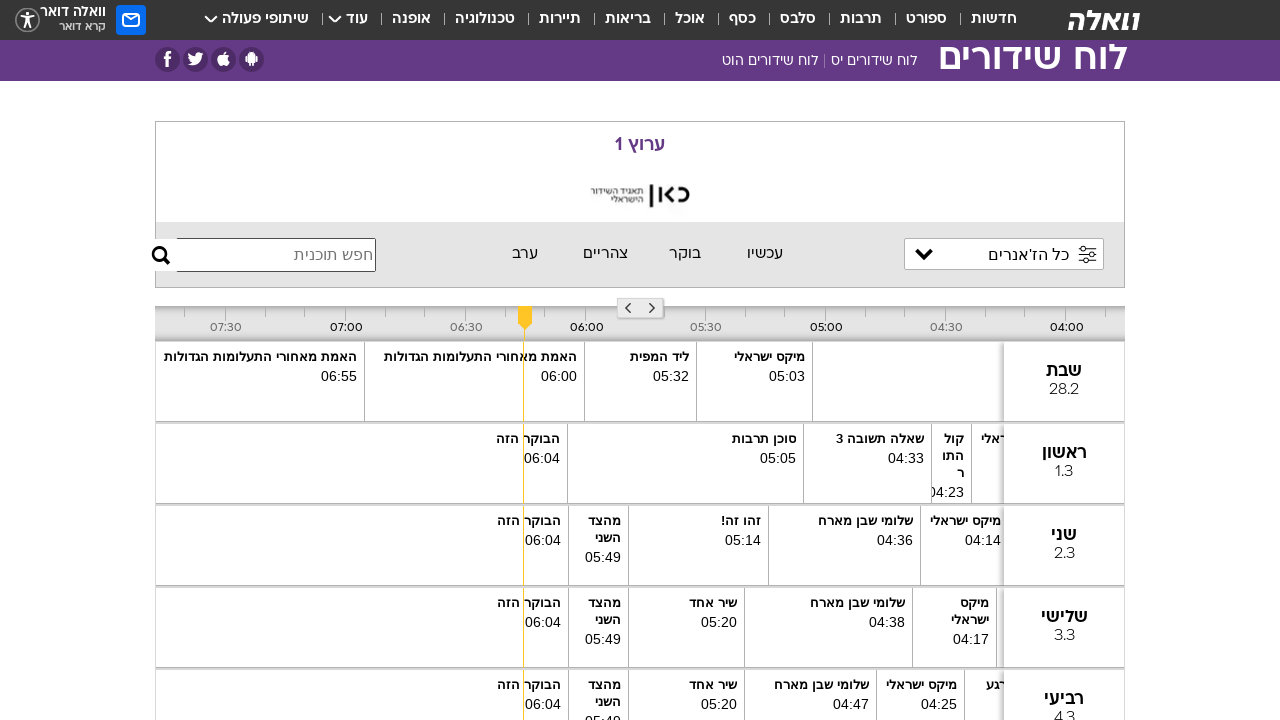

Verified schedule section is visible
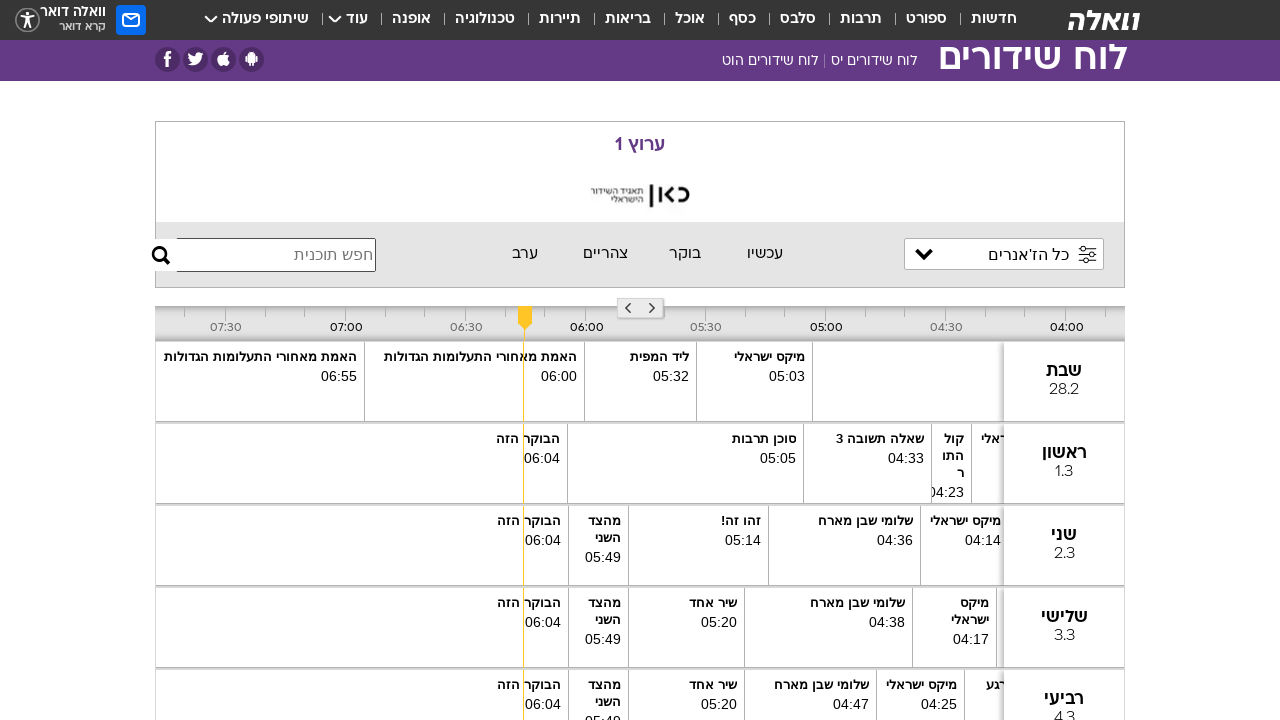

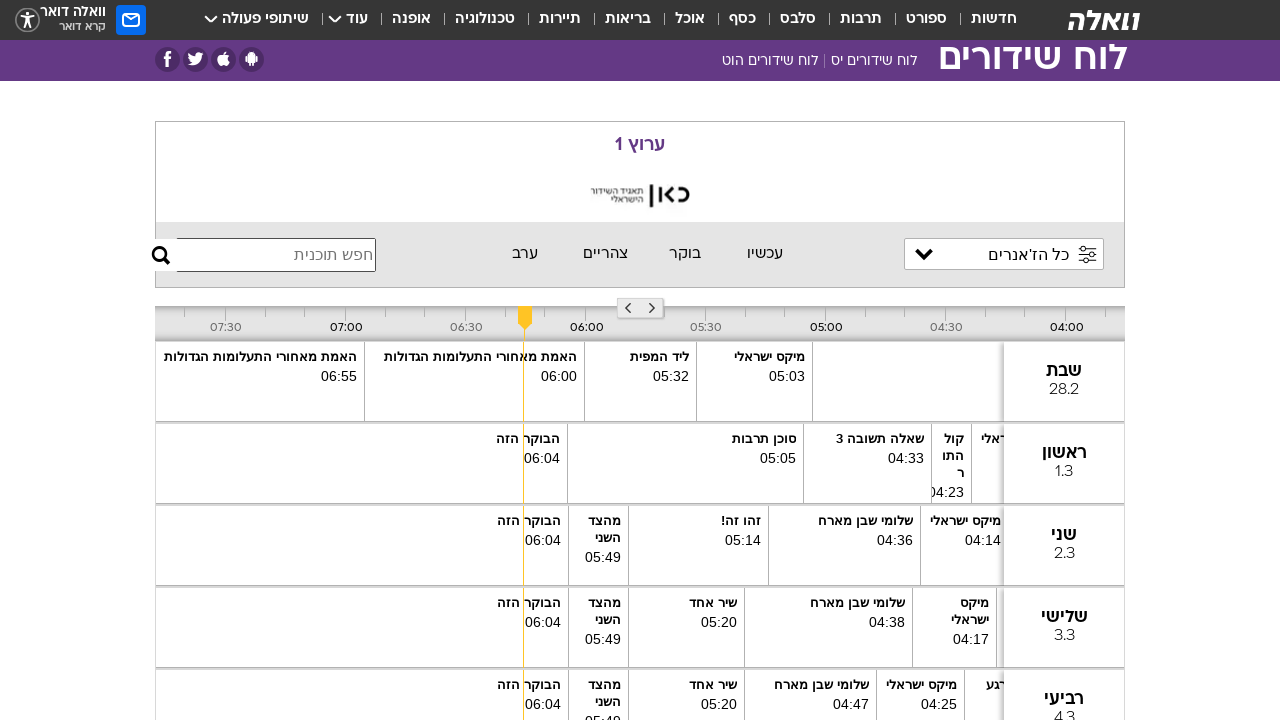